Tests confirmation alert handling by triggering alerts and accepting/dismissing them to verify both paths work correctly

Starting URL: https://demoqa.com/alerts

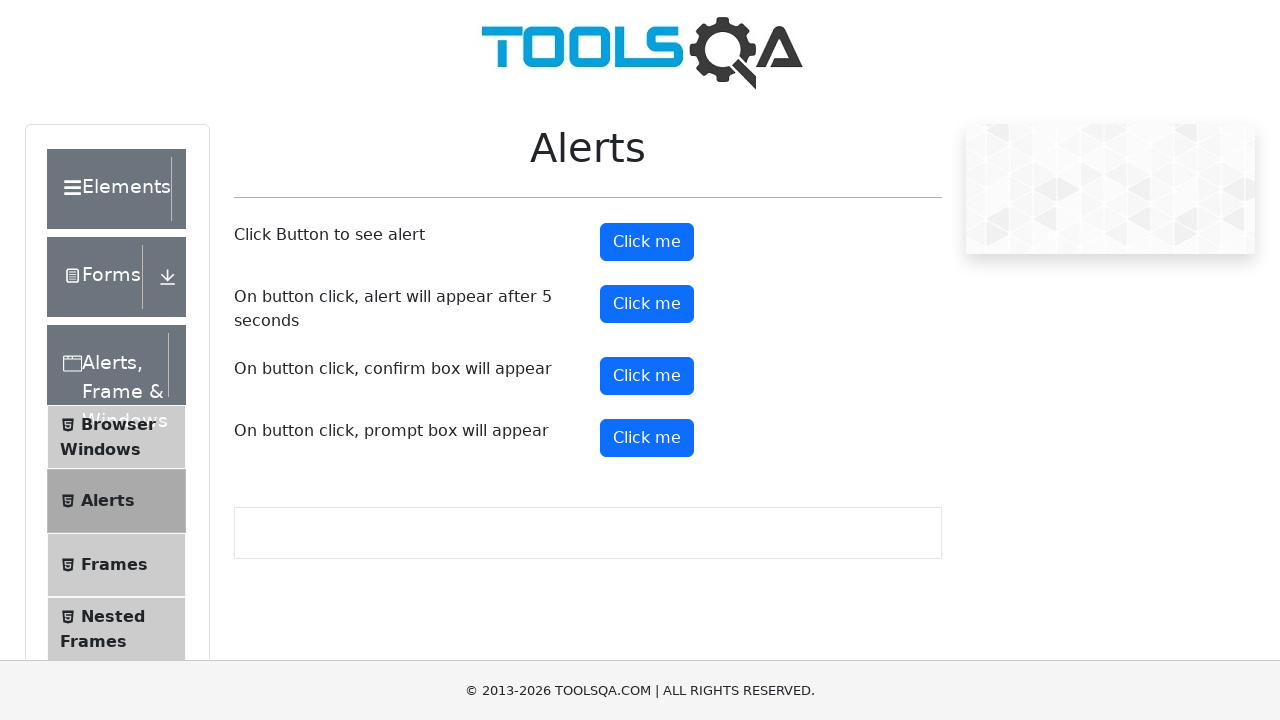

Clicked confirm button to trigger first confirmation alert at (647, 376) on xpath=//button[@id='confirmButton']
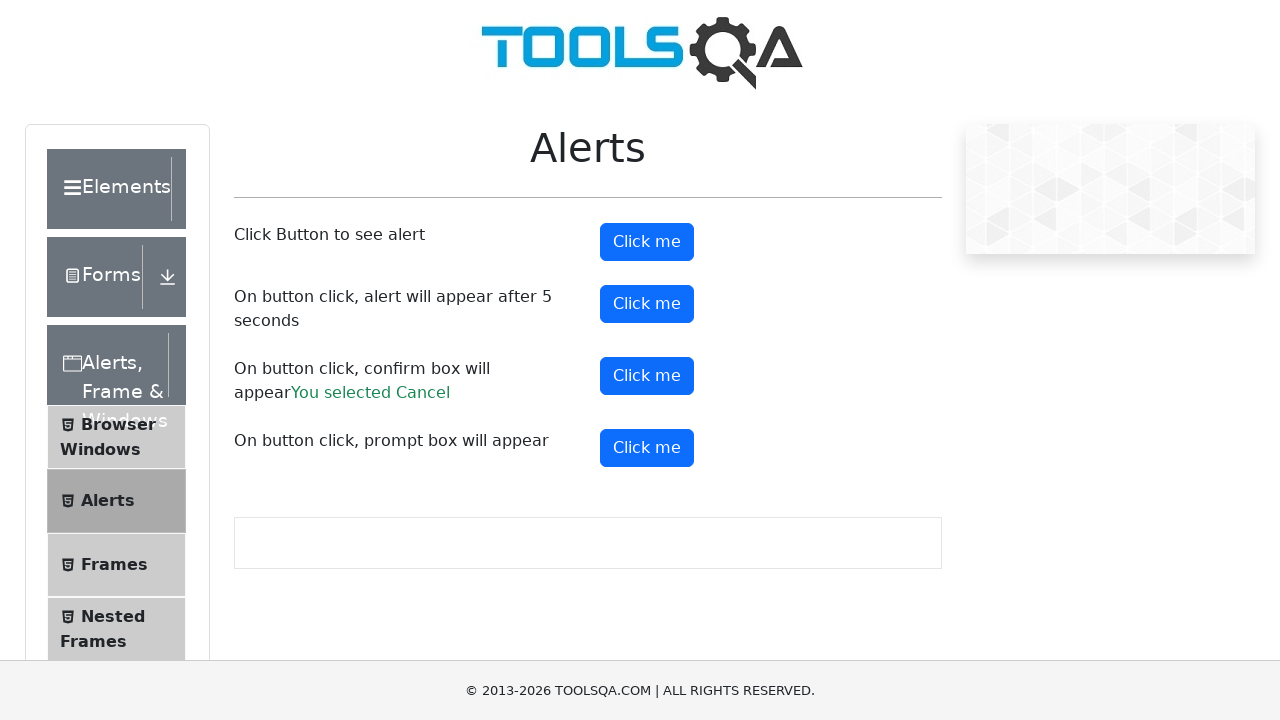

Set up dialog handler to accept alerts
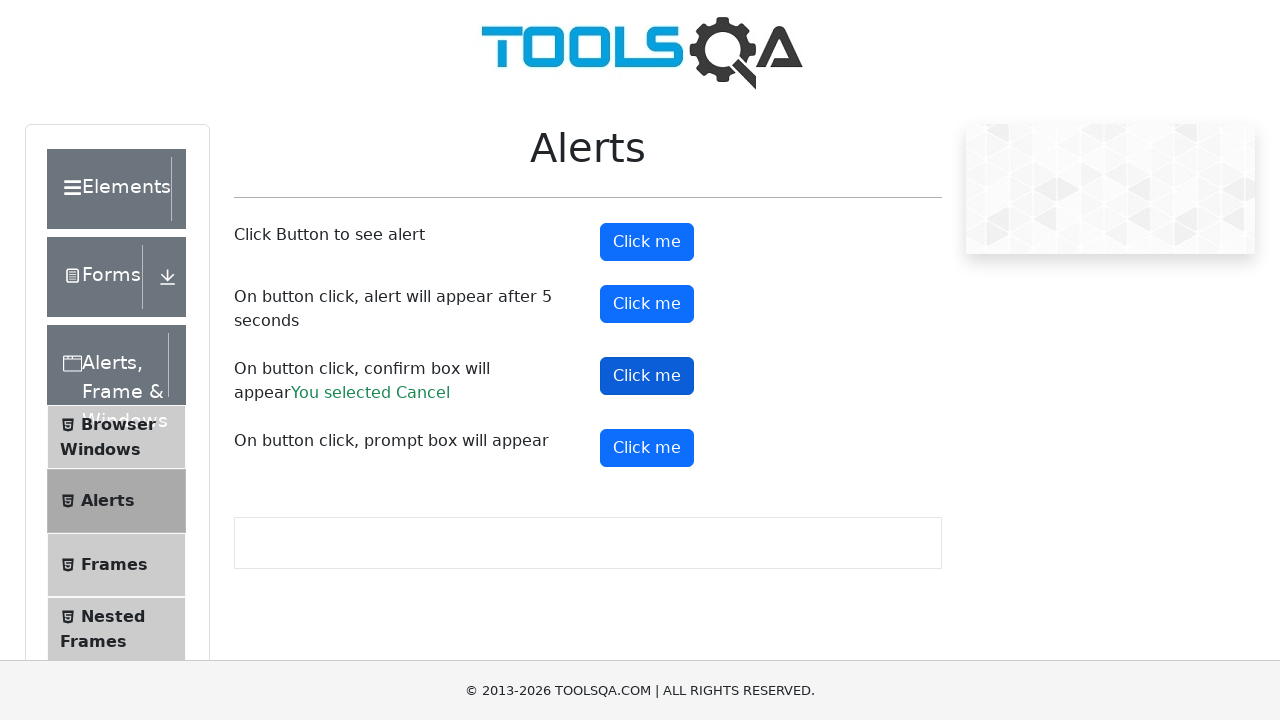

Waited 1 second for UI update after accepting first alert
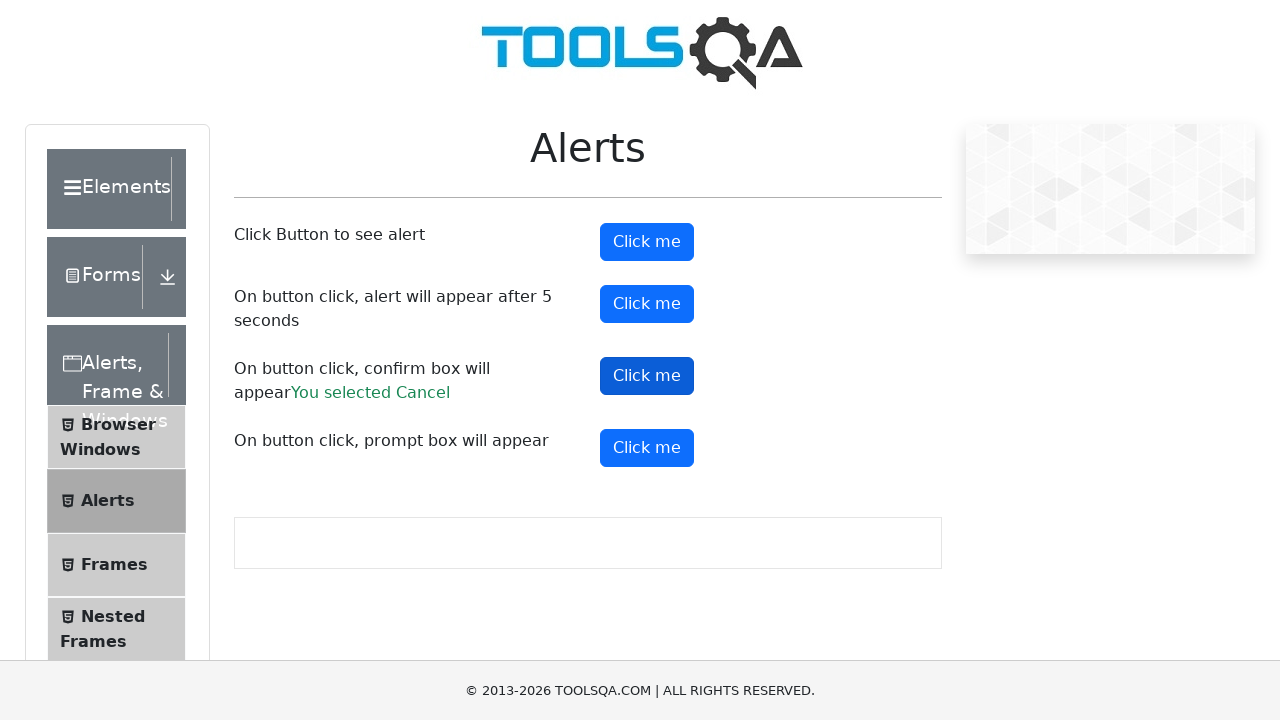

Clicked confirm button to trigger second confirmation alert at (647, 376) on xpath=//button[@id='confirmButton']
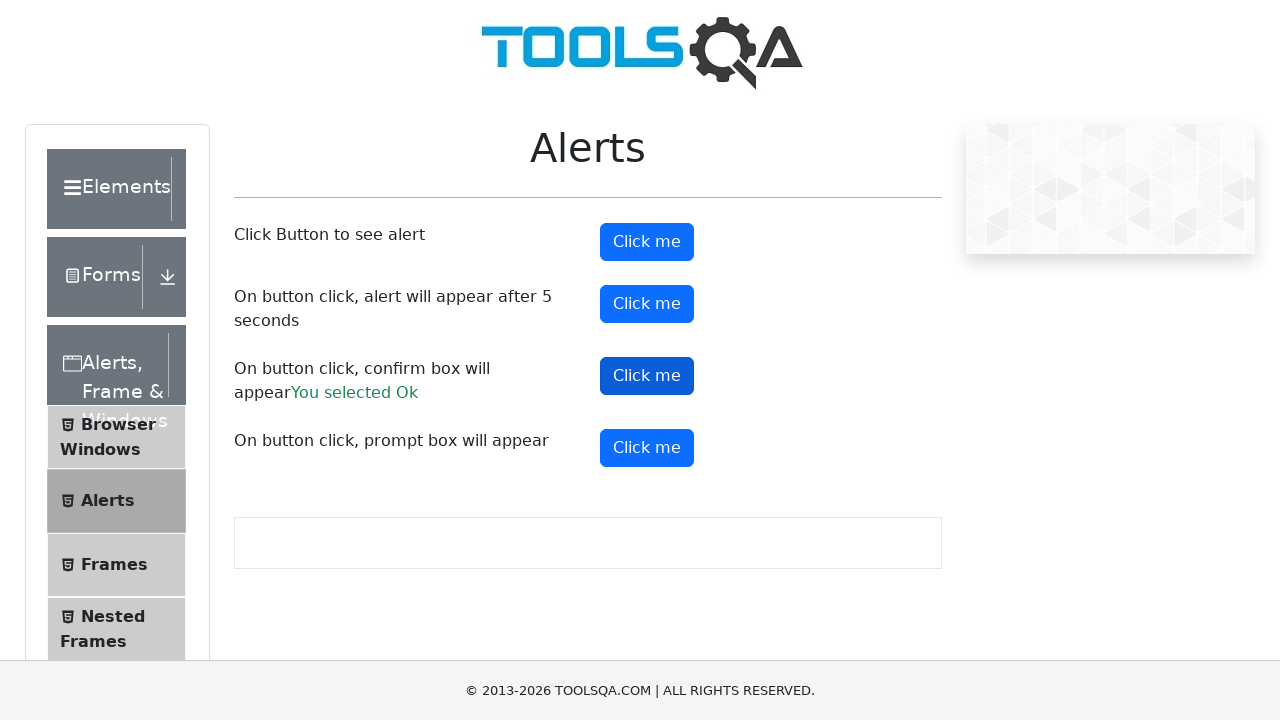

Set up dialog handler to dismiss alerts
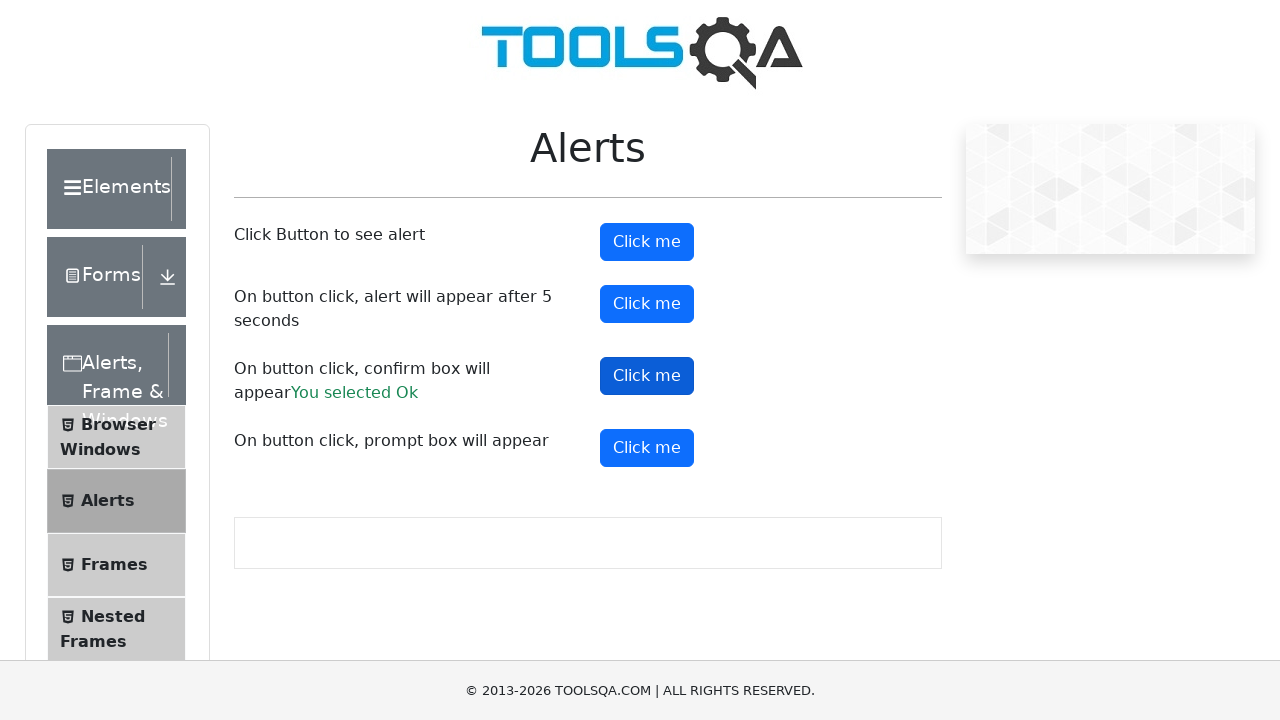

Waited 1 second for UI update after dismissing second alert
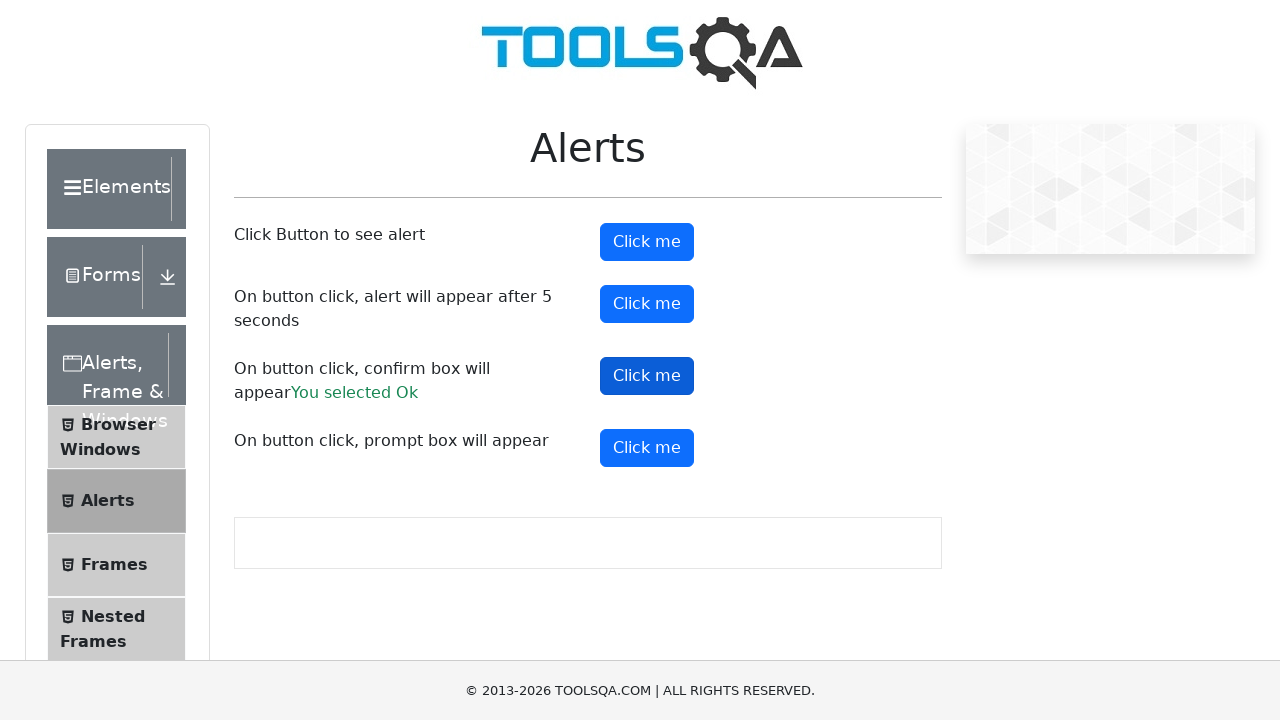

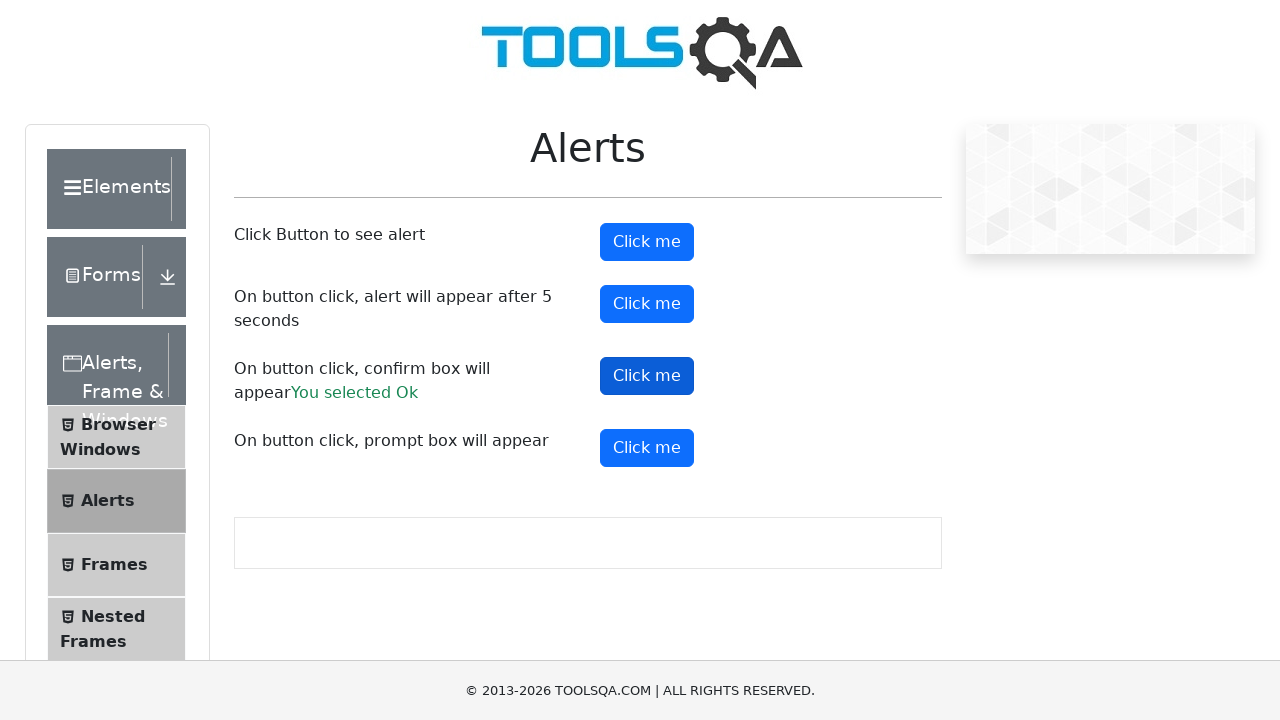